Clicks the confirm alert button and accepts the JavaScript alert dialog

Starting URL: http://the-internet.herokuapp.com/javascript_alerts

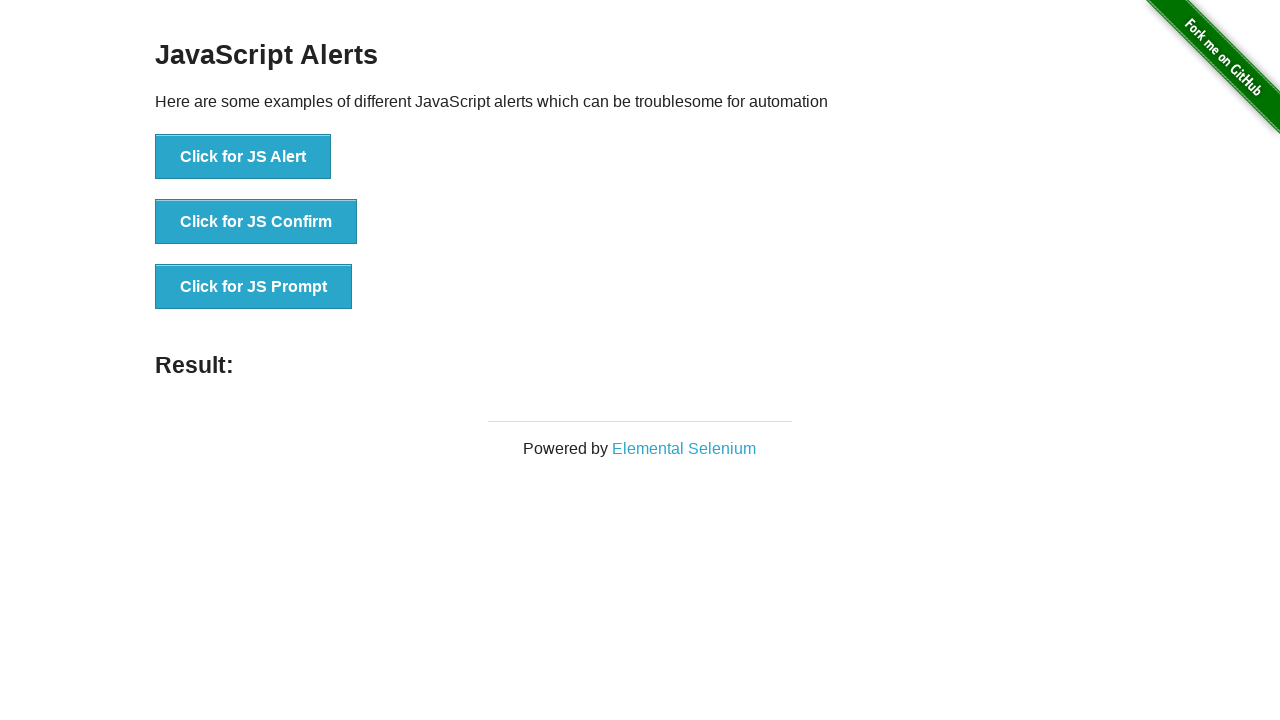

Set up dialog handler to automatically accept alerts
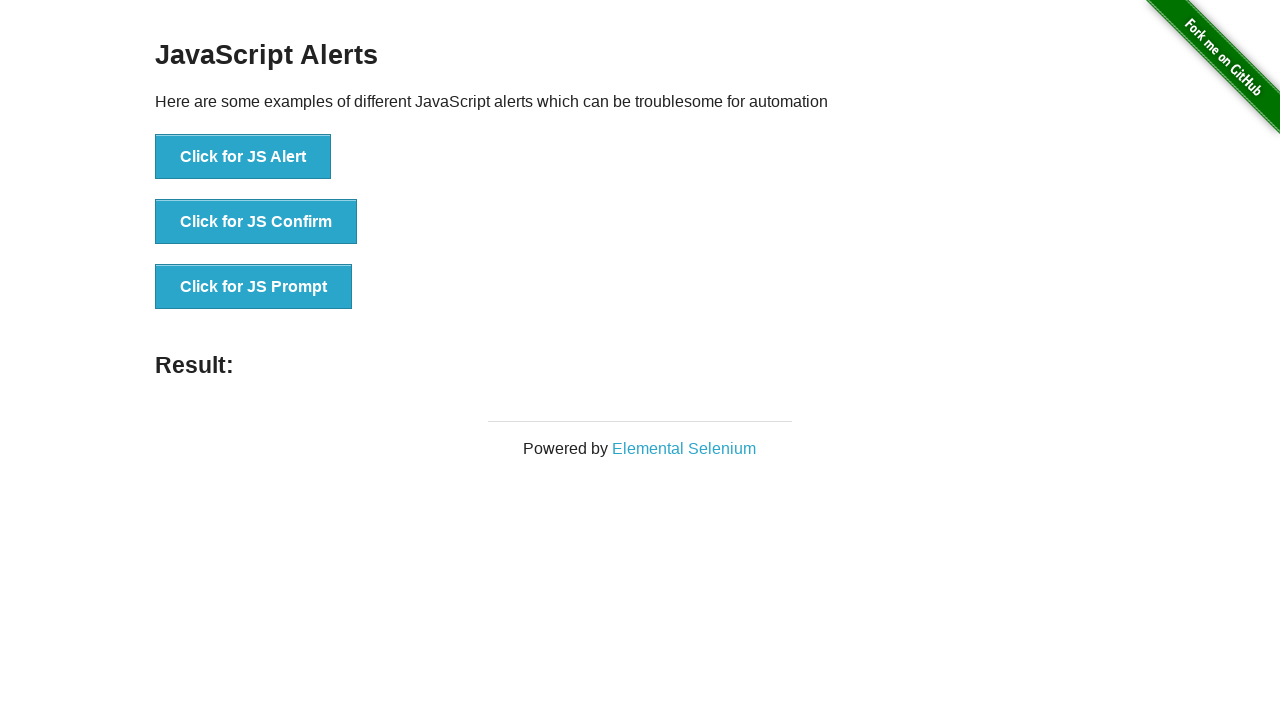

Clicked the confirm alert button at (256, 222) on [onclick='jsConfirm()']
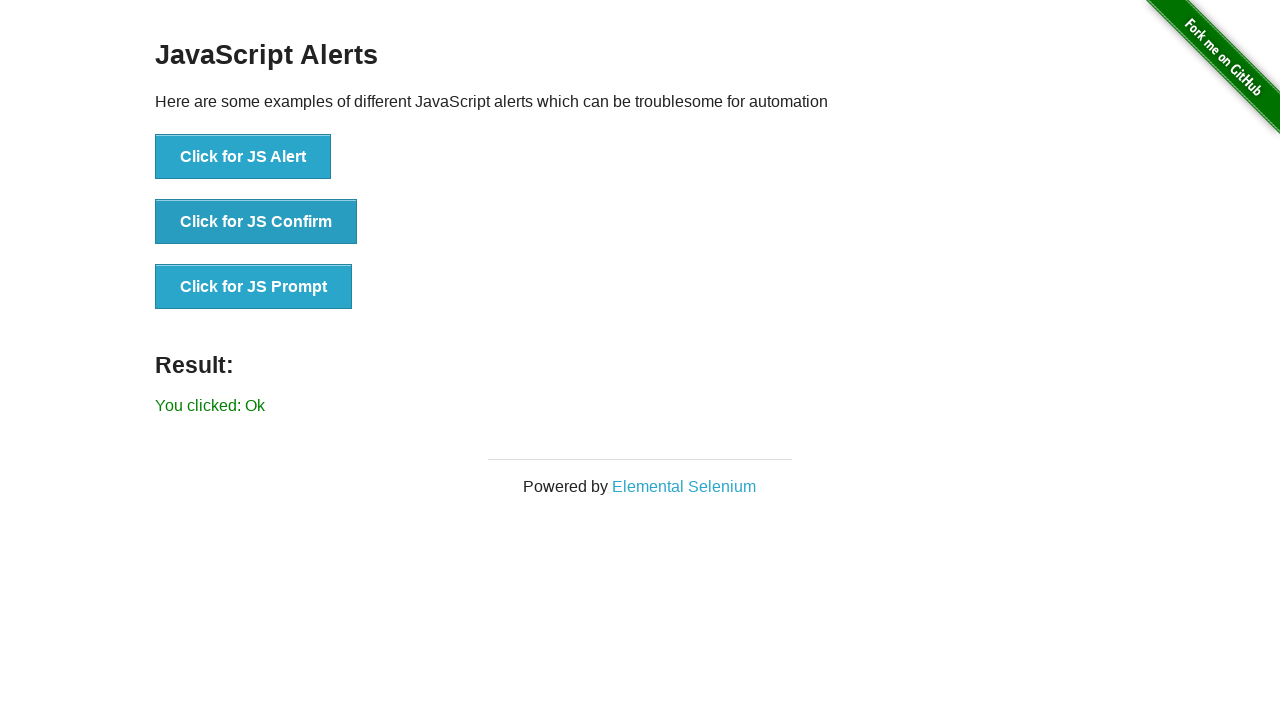

Waited for the JavaScript alert dialog to be accepted and processed
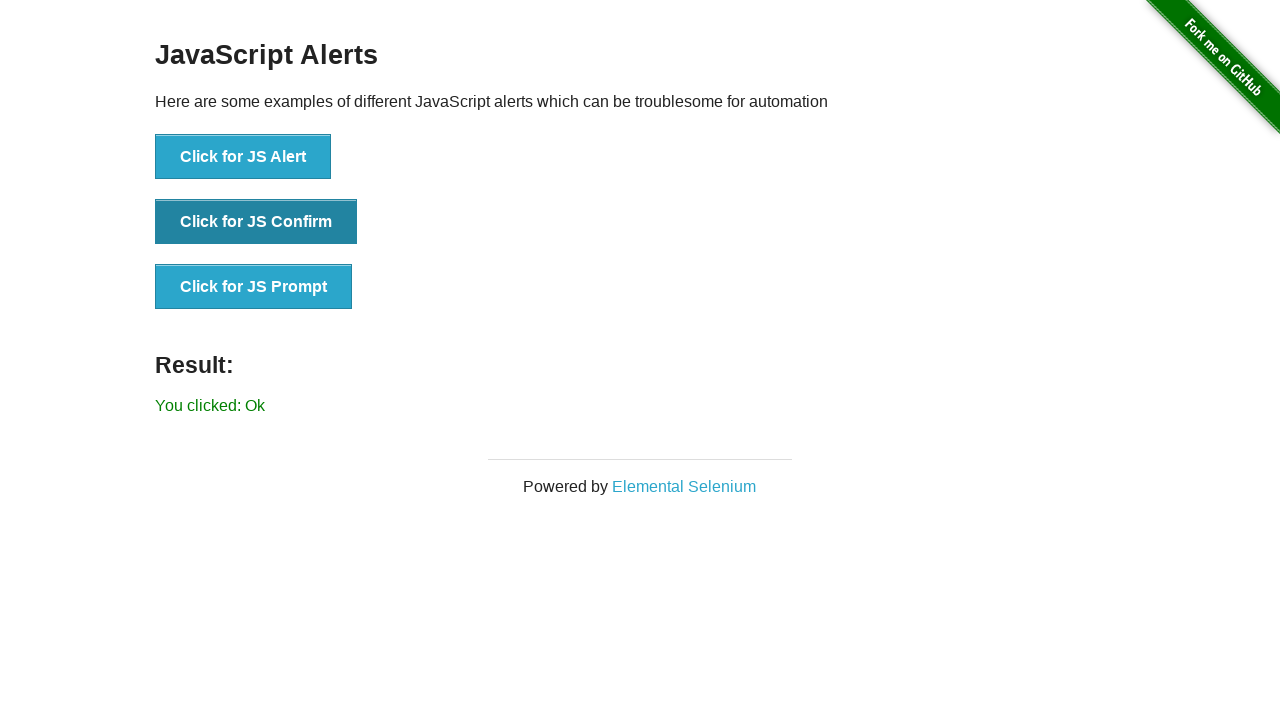

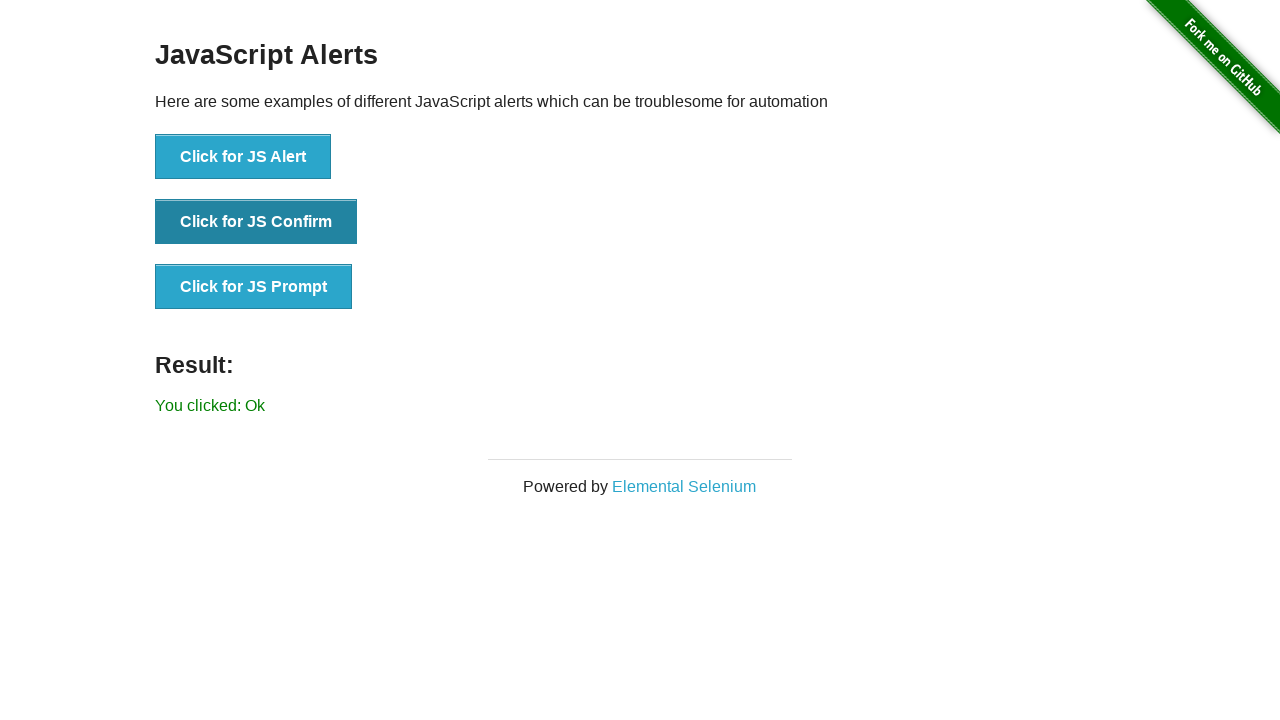